Navigates to the automationbykrishna.com website and maximizes the browser window to verify the page loads successfully.

Starting URL: http://automationbykrishna.com/

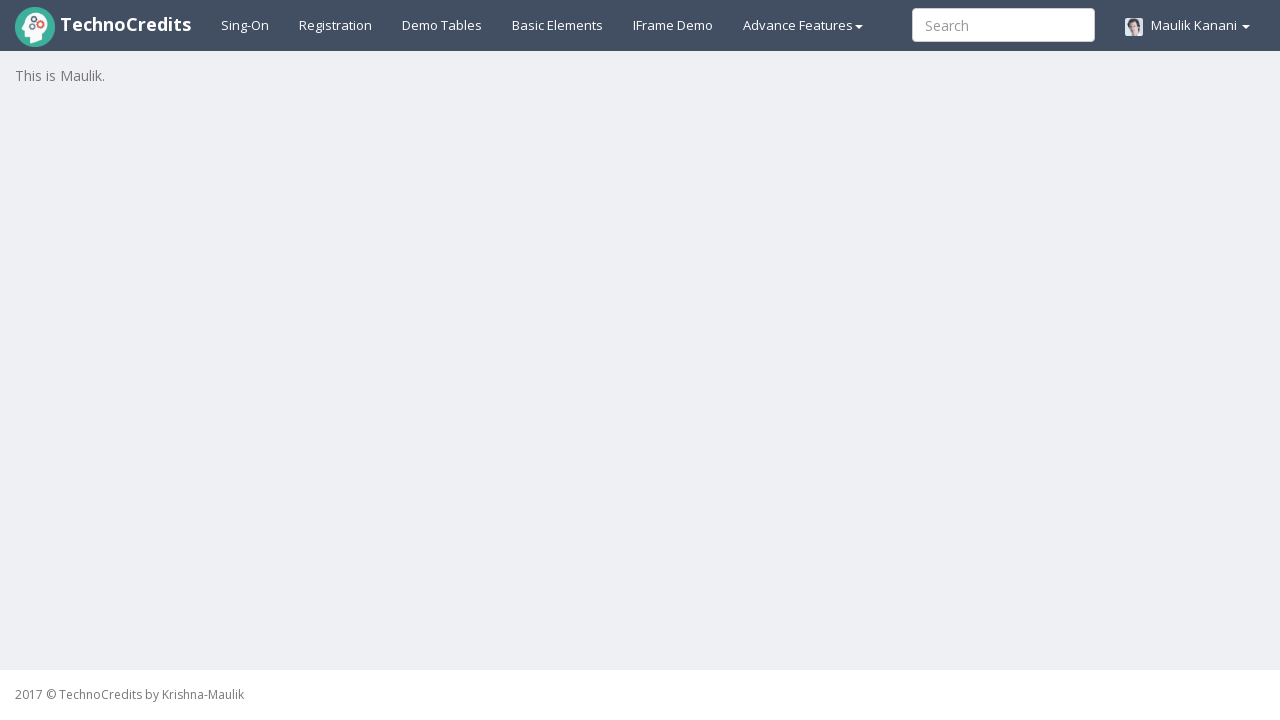

Navigated to automationbykrishna.com website
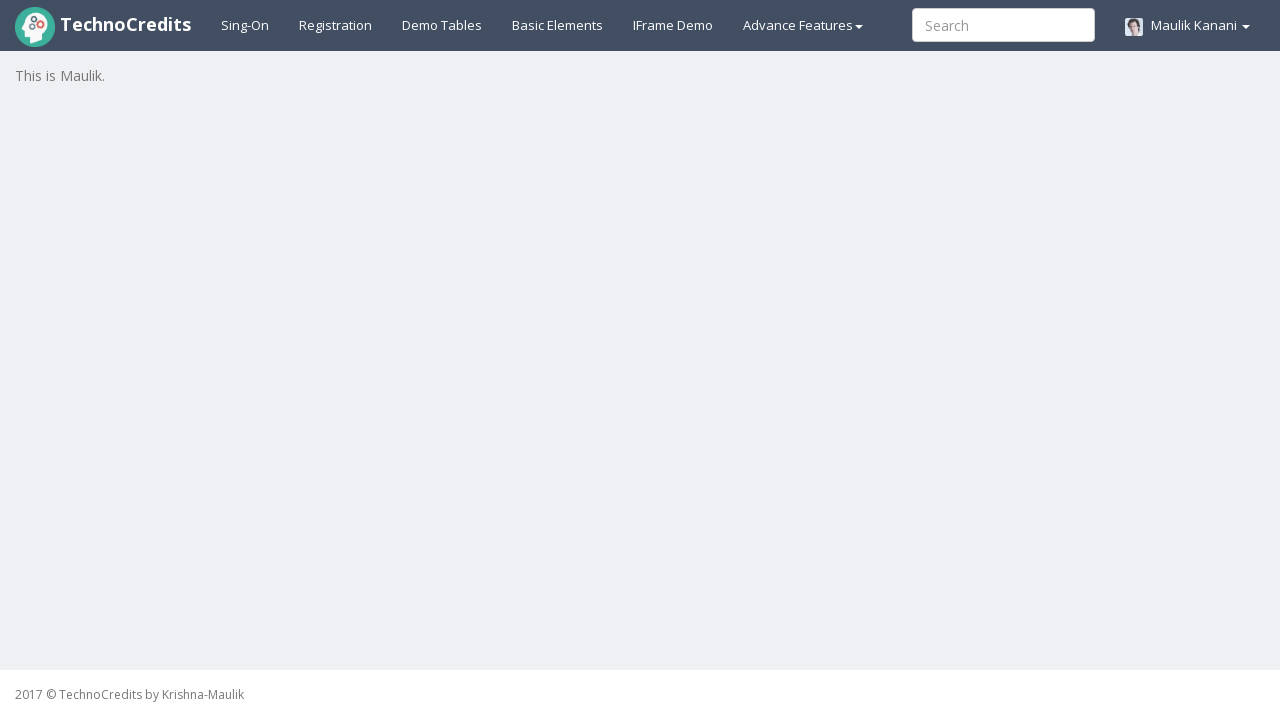

Set viewport size to 1920x1080 to simulate window maximize
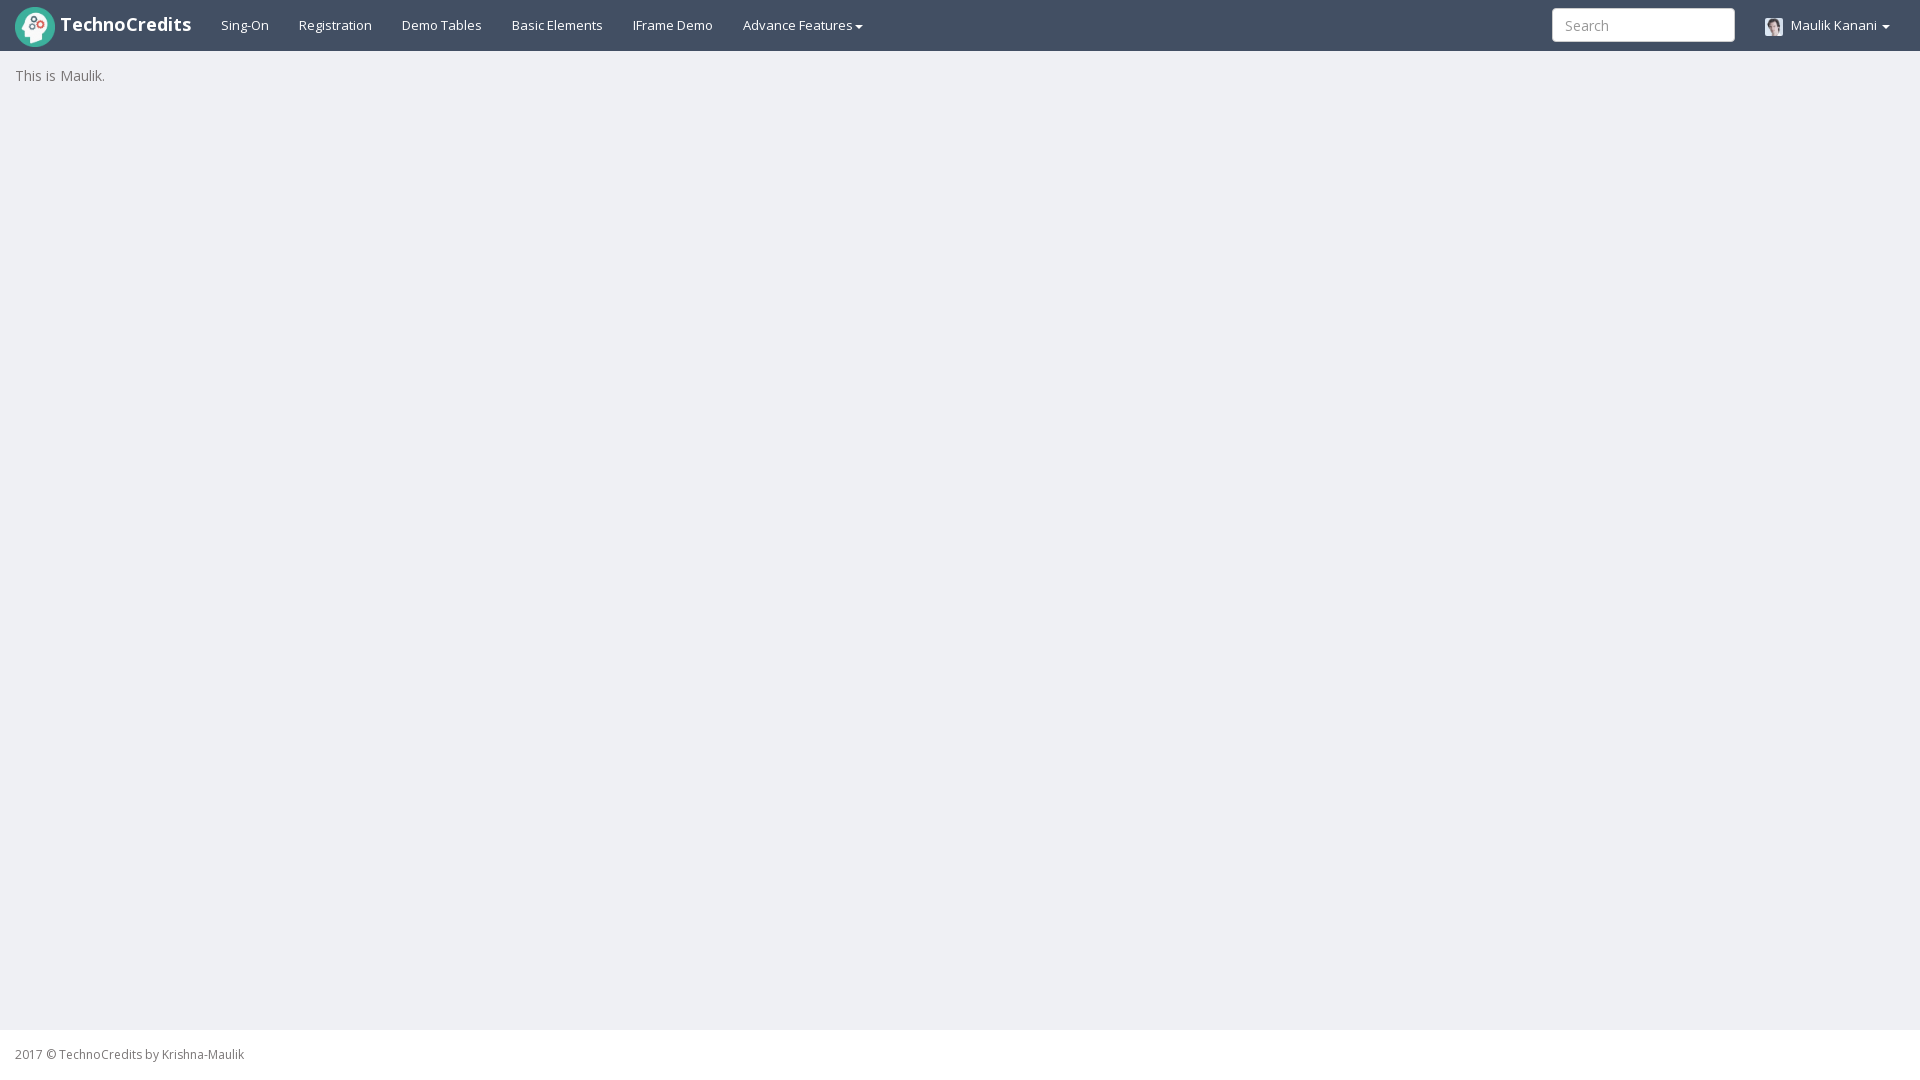

Page loaded successfully - DOM content fully rendered
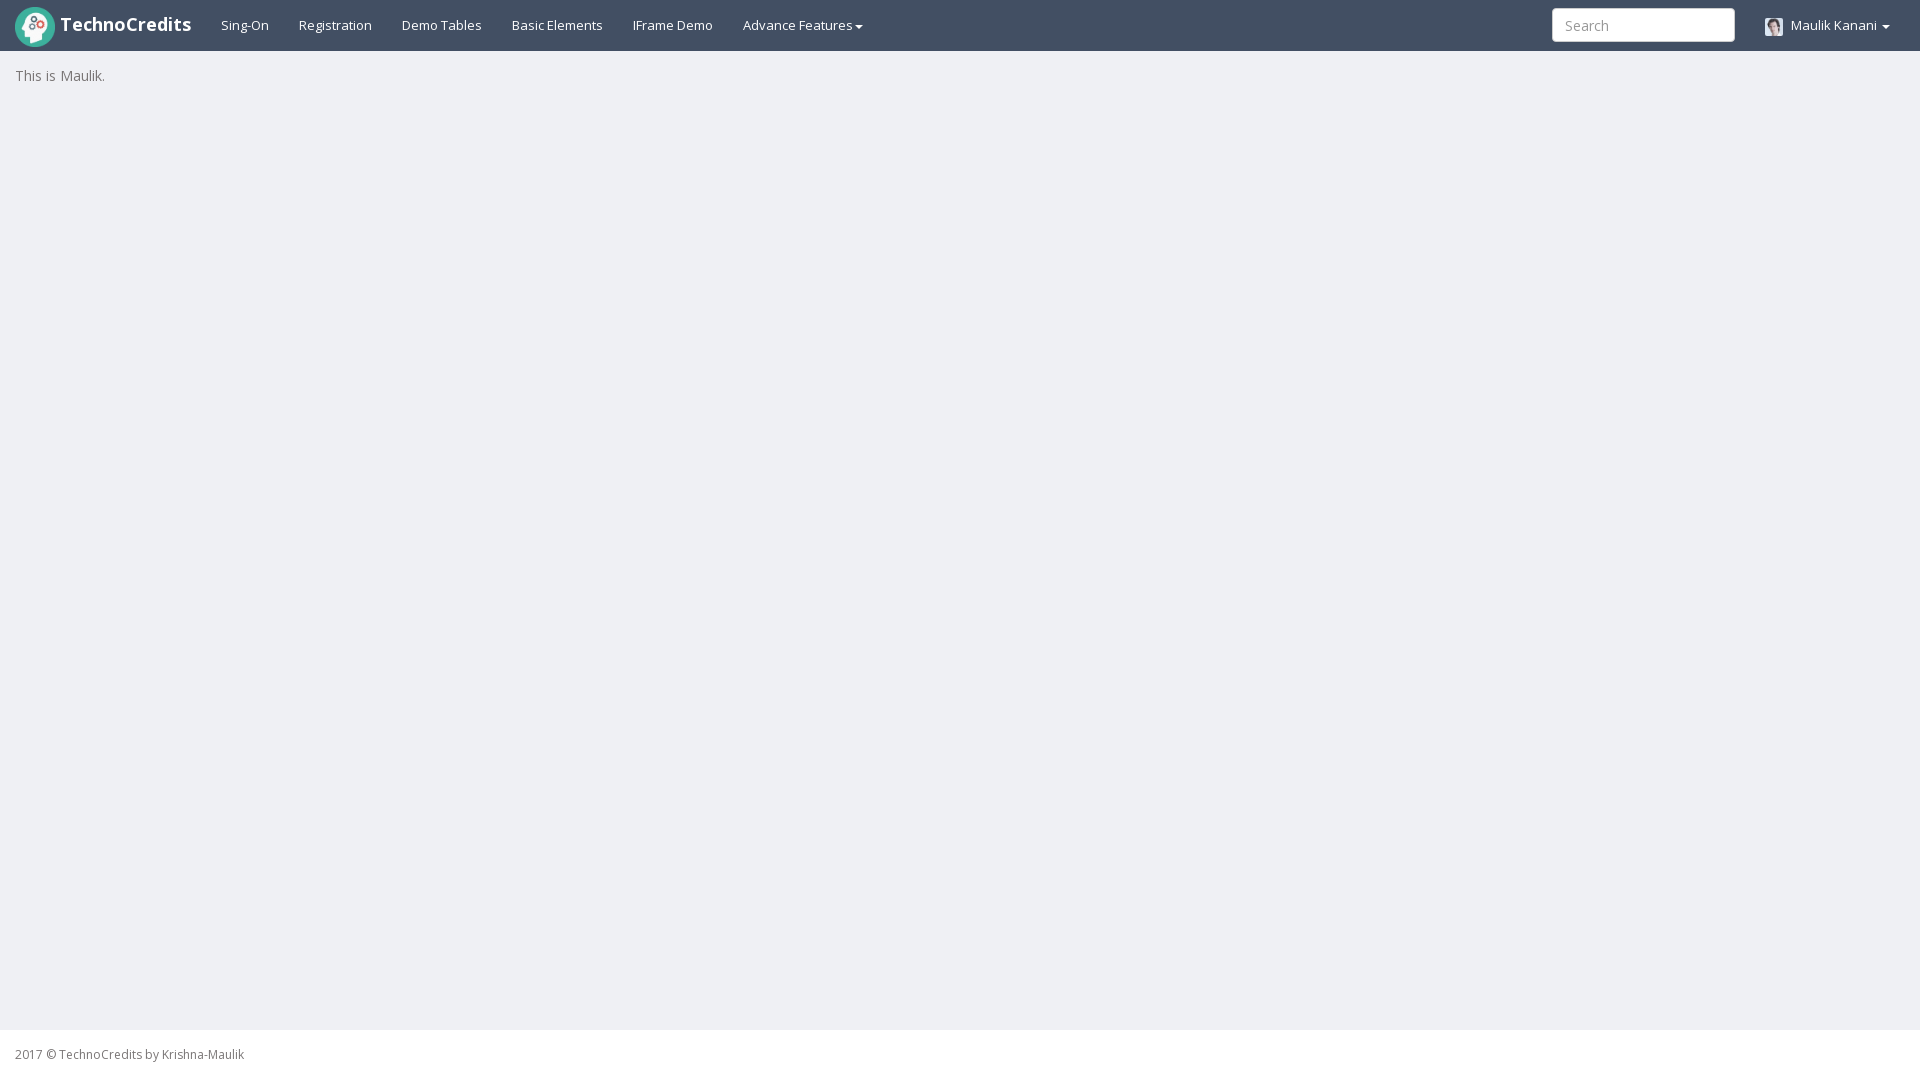

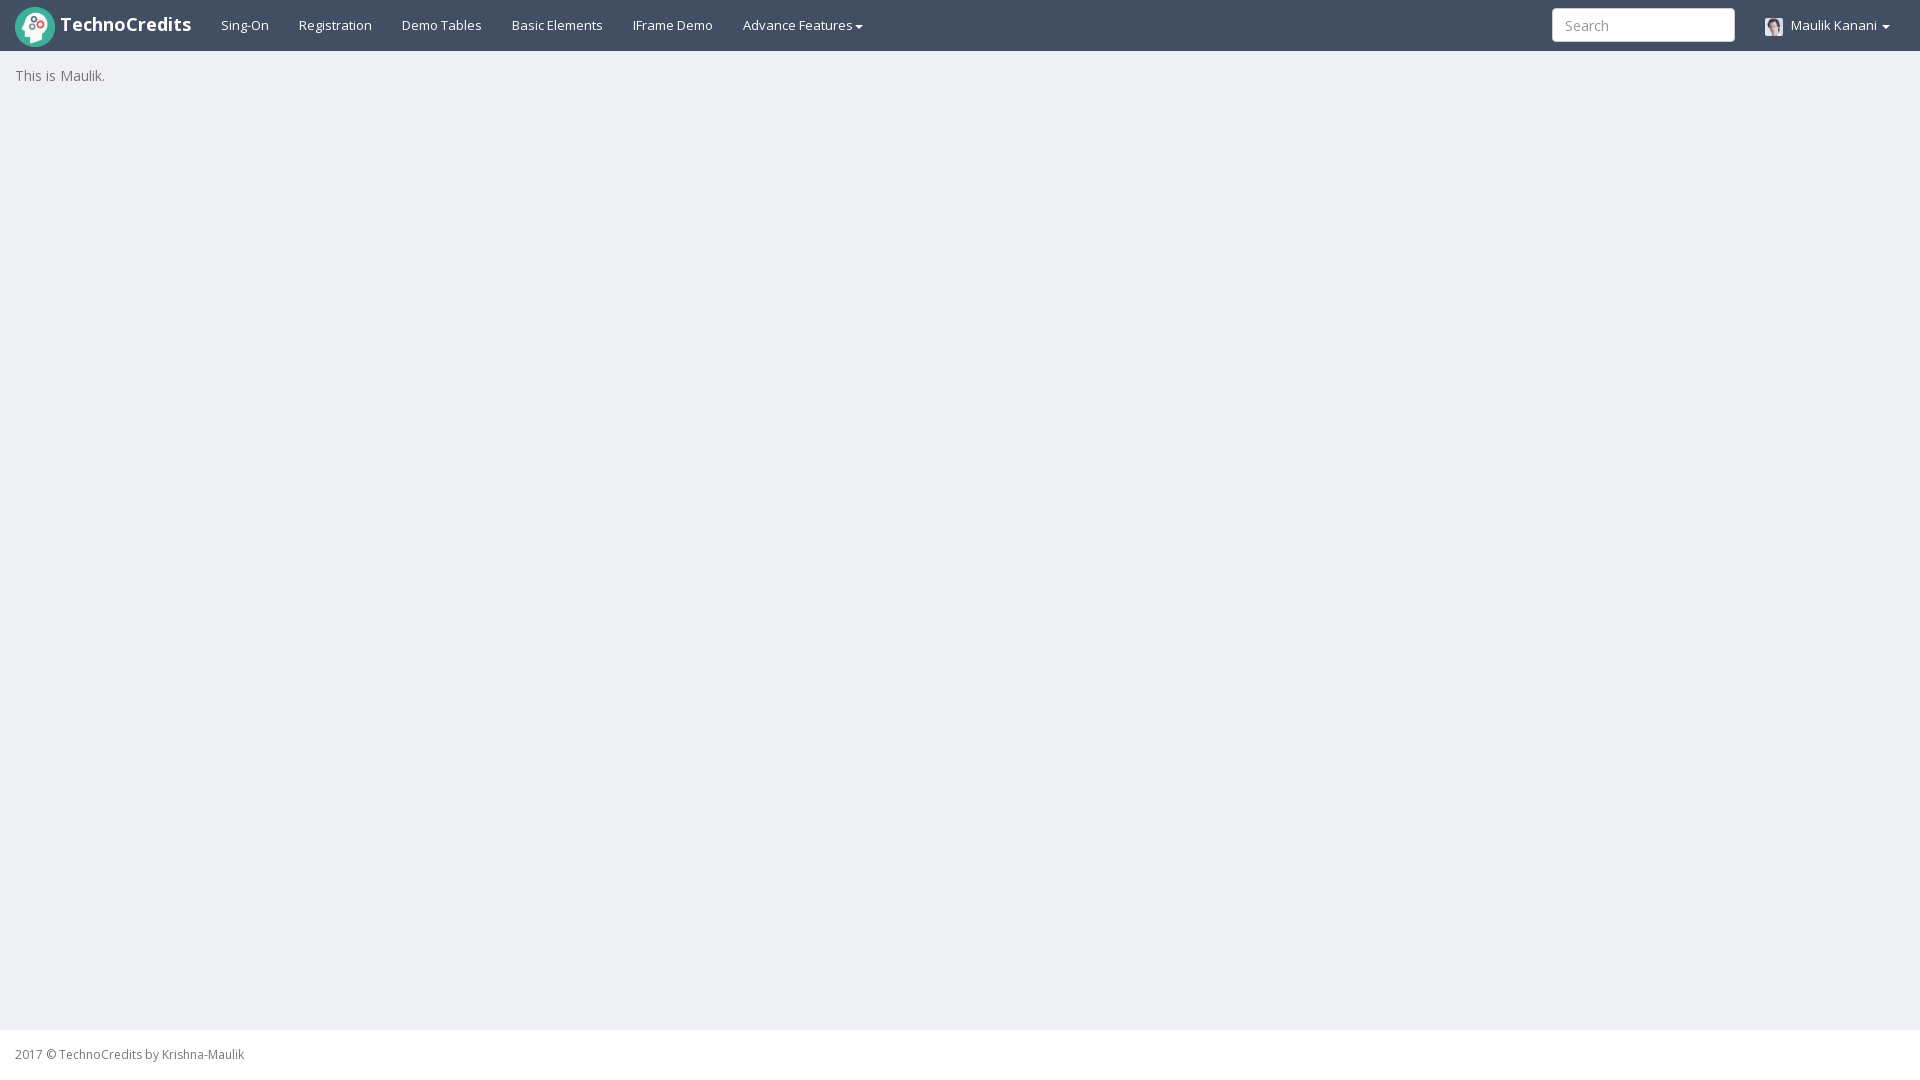